Navigates to VWO free trial page and performs a JavaScript scroll to position 344 pixels from the top of the page.

Starting URL: https://vwo.com/free-trial/

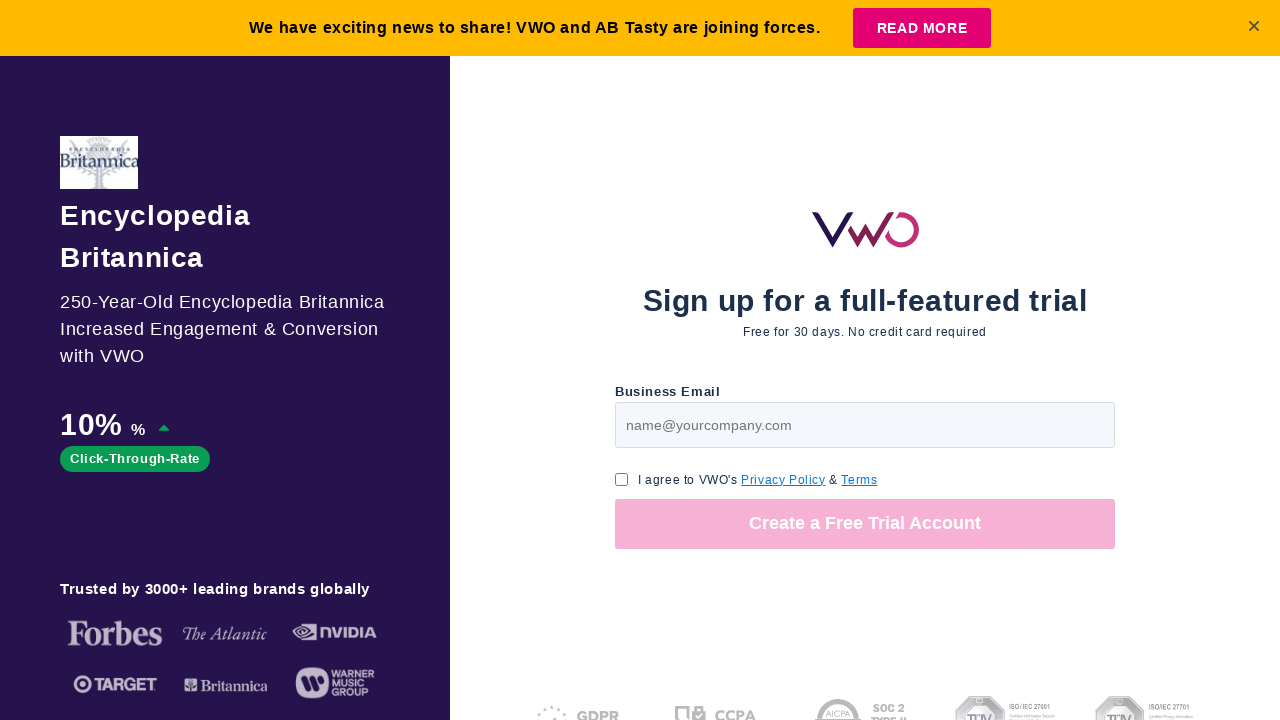

Navigated to VWO free trial page
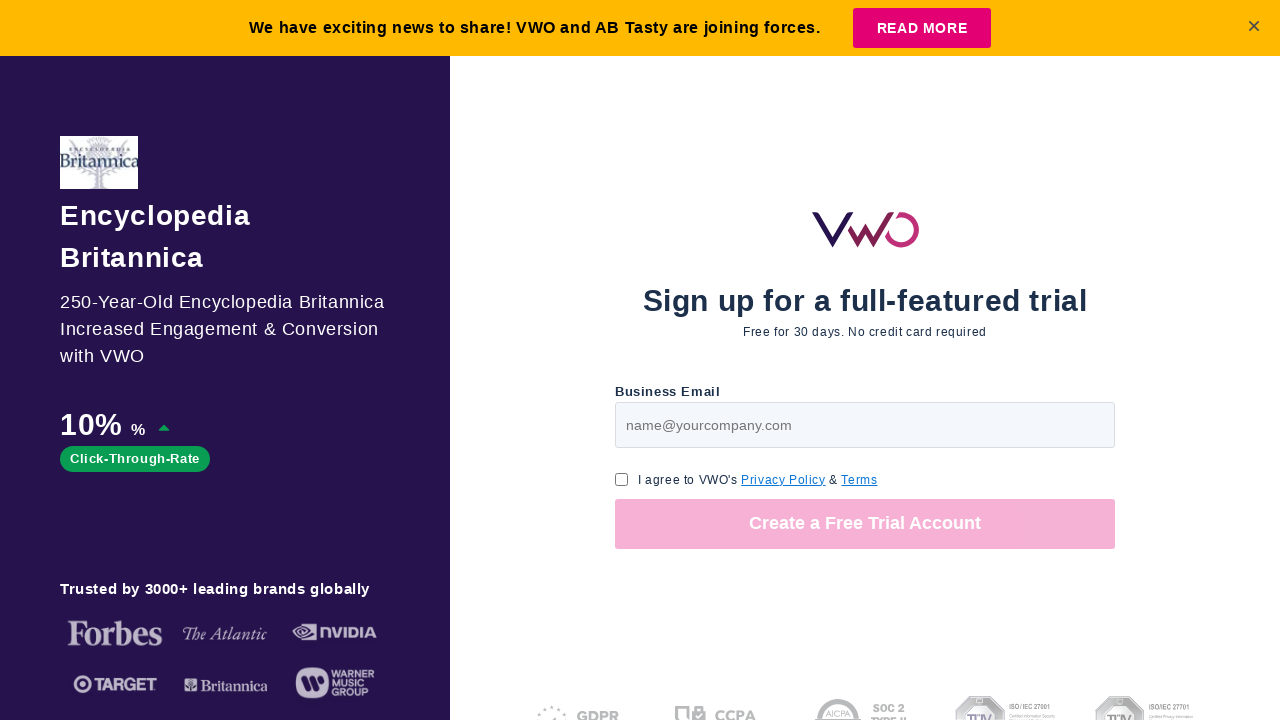

Scrolled to 344 pixels from top using JavaScript
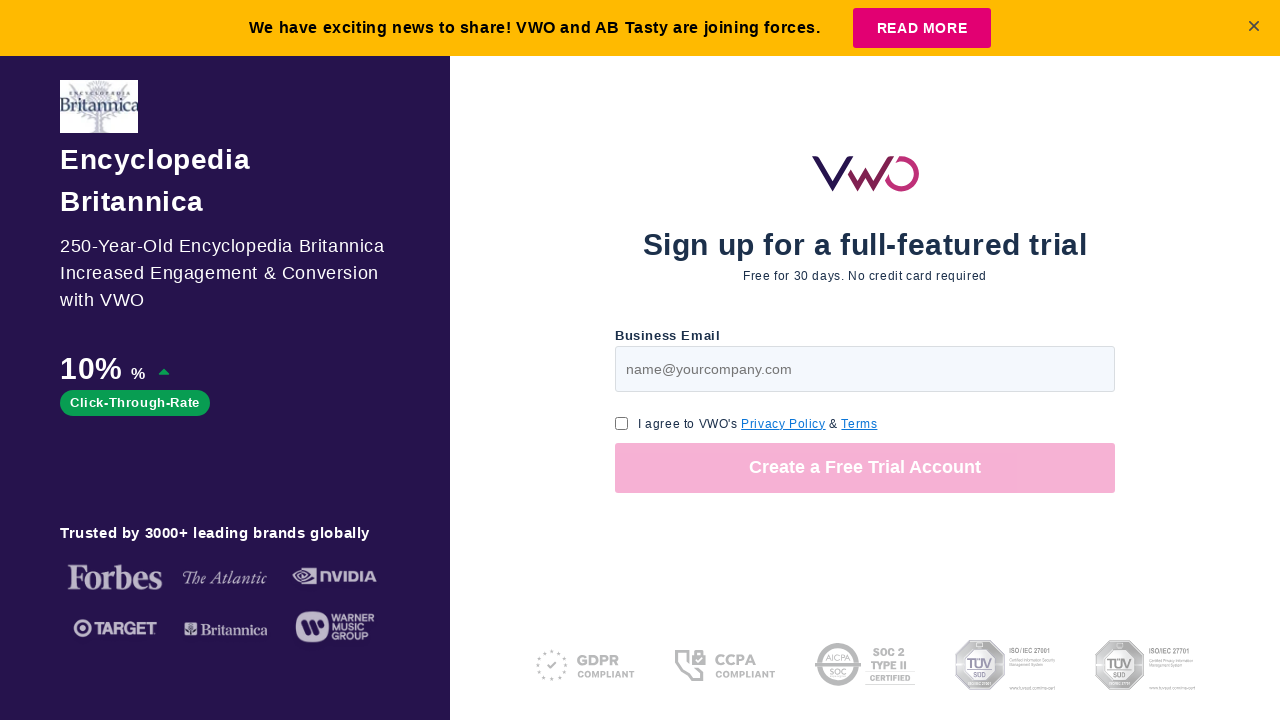

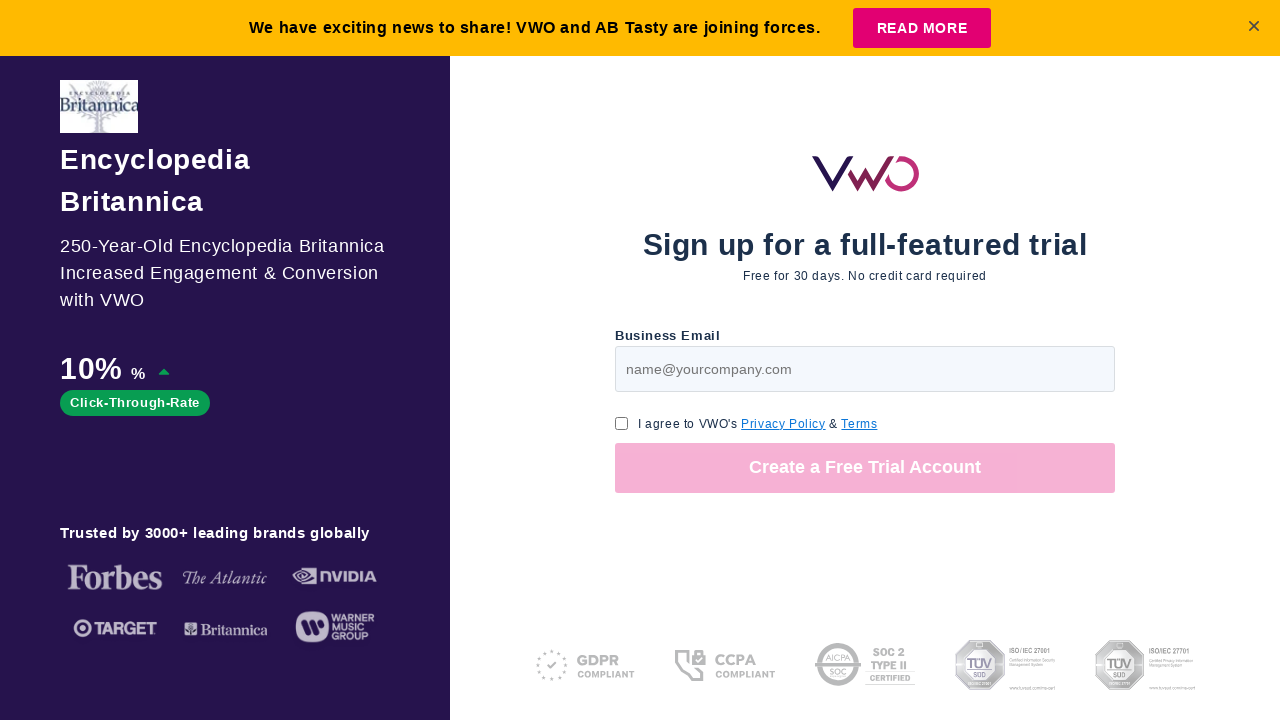